Tests a form submission on DemoQA by filling in text fields for name, email, and addresses, then verifying the output displays the submitted data correctly

Starting URL: https://demoqa.com/text-box

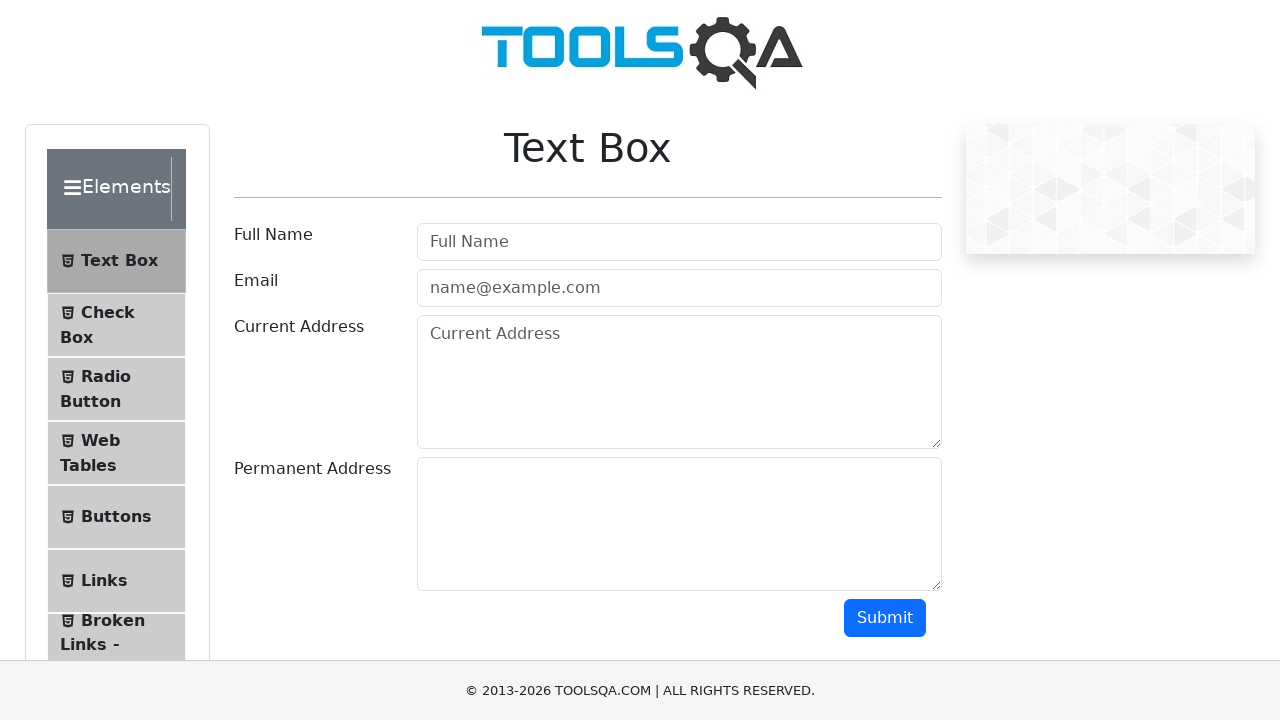

Filled full name field with 'John Michael Smith' on #userName
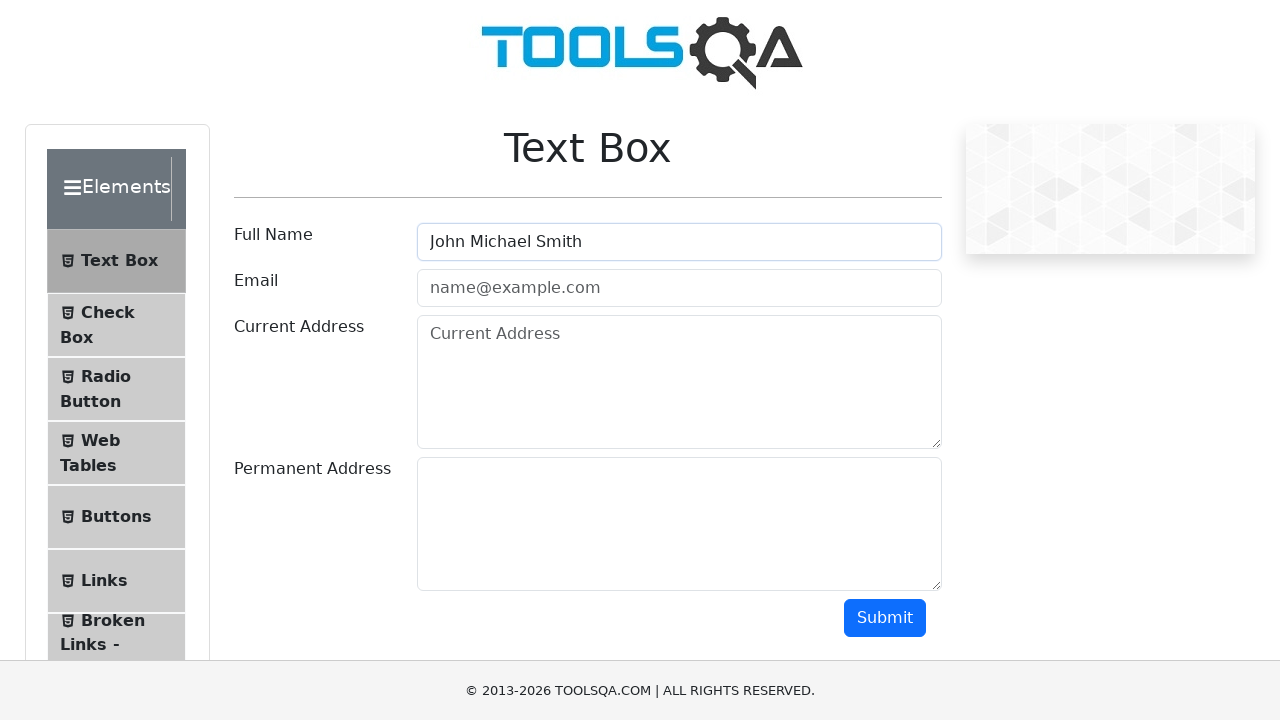

Filled email field with 'john.smith@example.com' on #userEmail
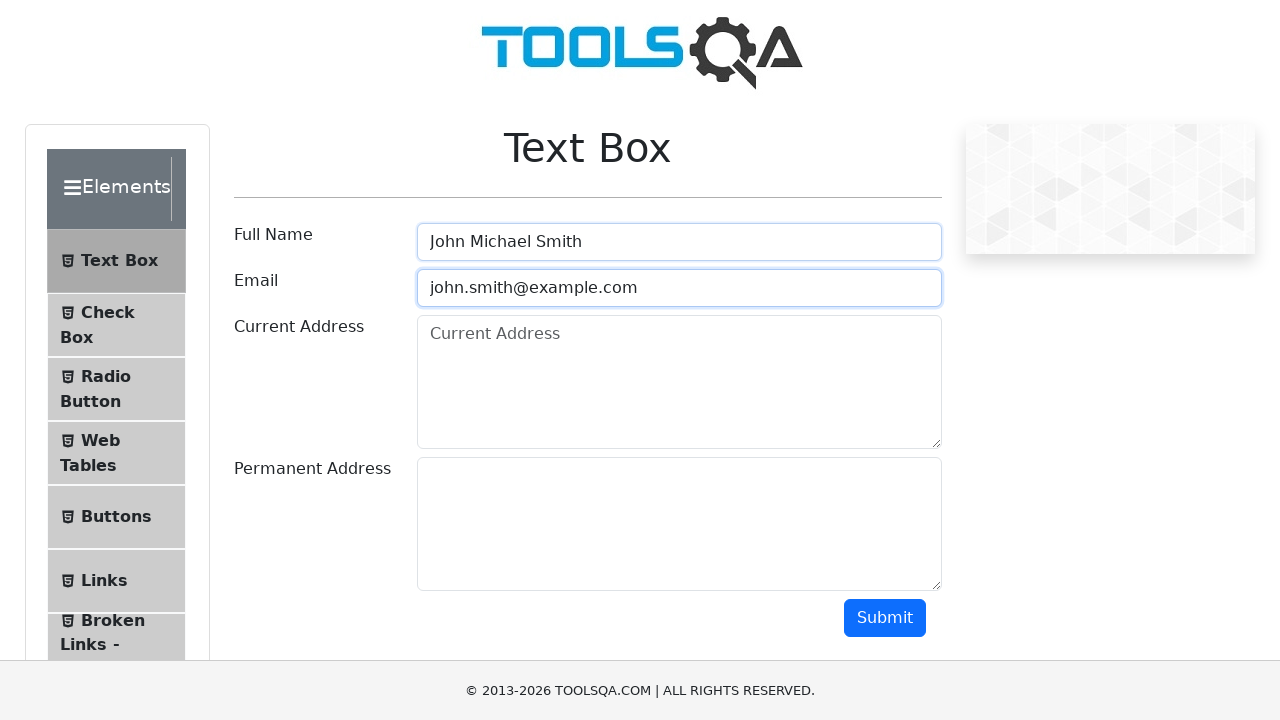

Filled current address field with '123 Main Street, Apt 4B, New York, NY 10001' on #currentAddress
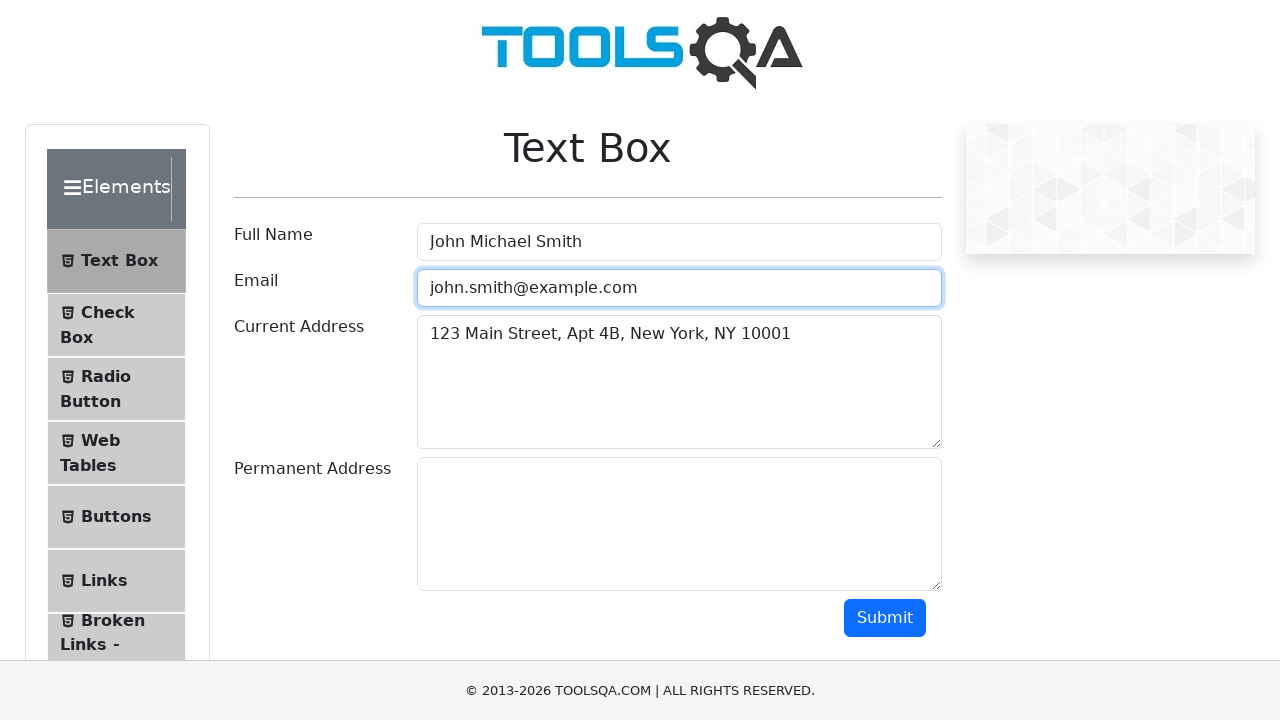

Filled permanent address field with '456 Oak Avenue, Suite 200, Los Angeles, CA 90001' on #permanentAddress
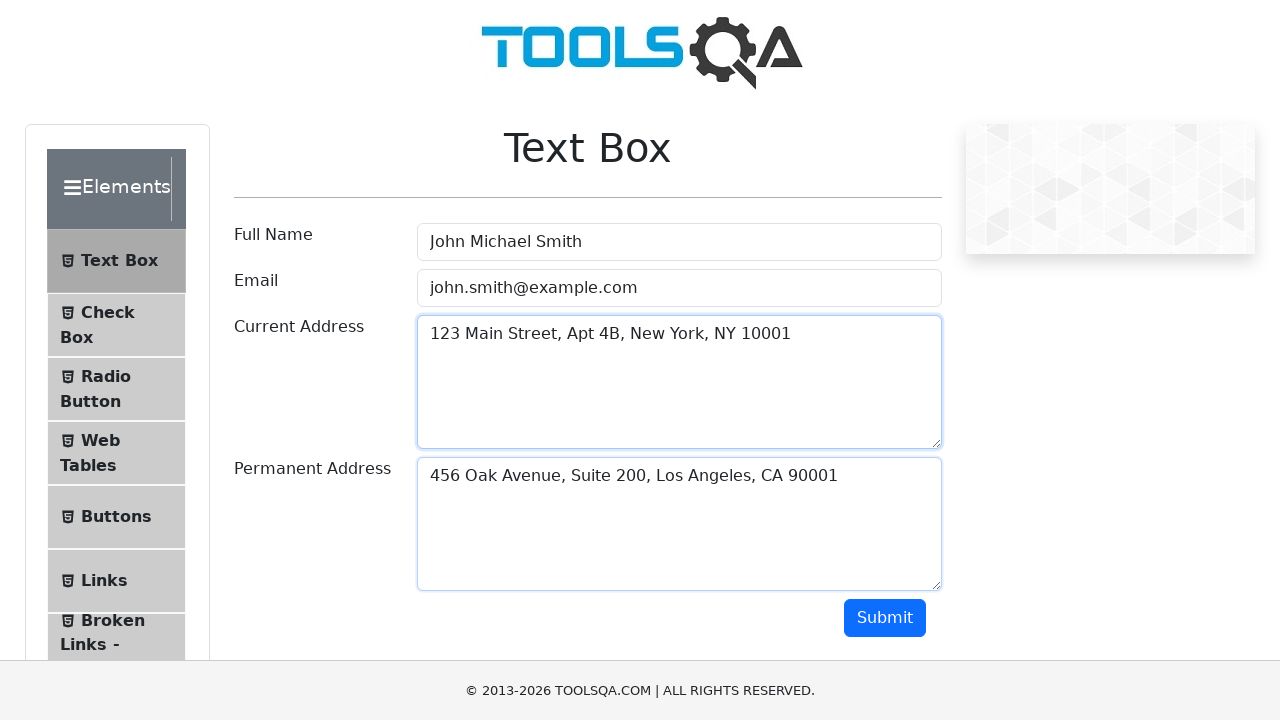

Clicked the Submit button at (885, 618) on button:has-text('Submit')
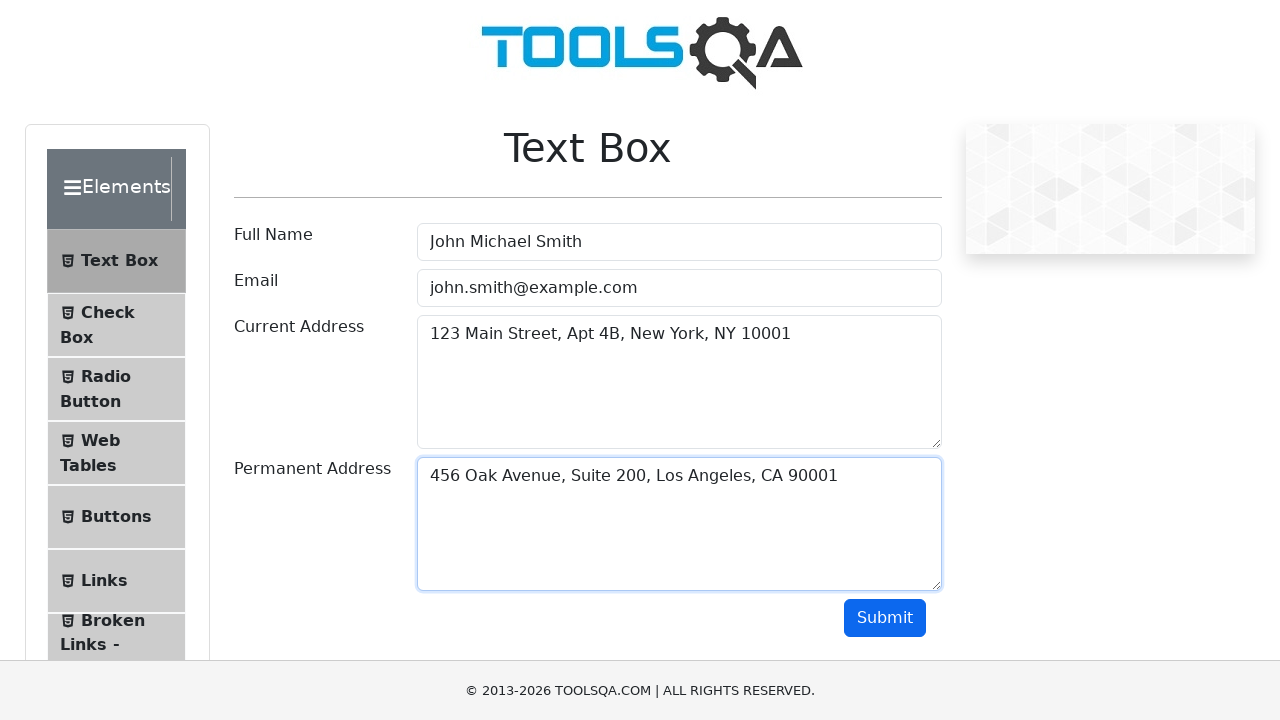

Waited for output name field to appear
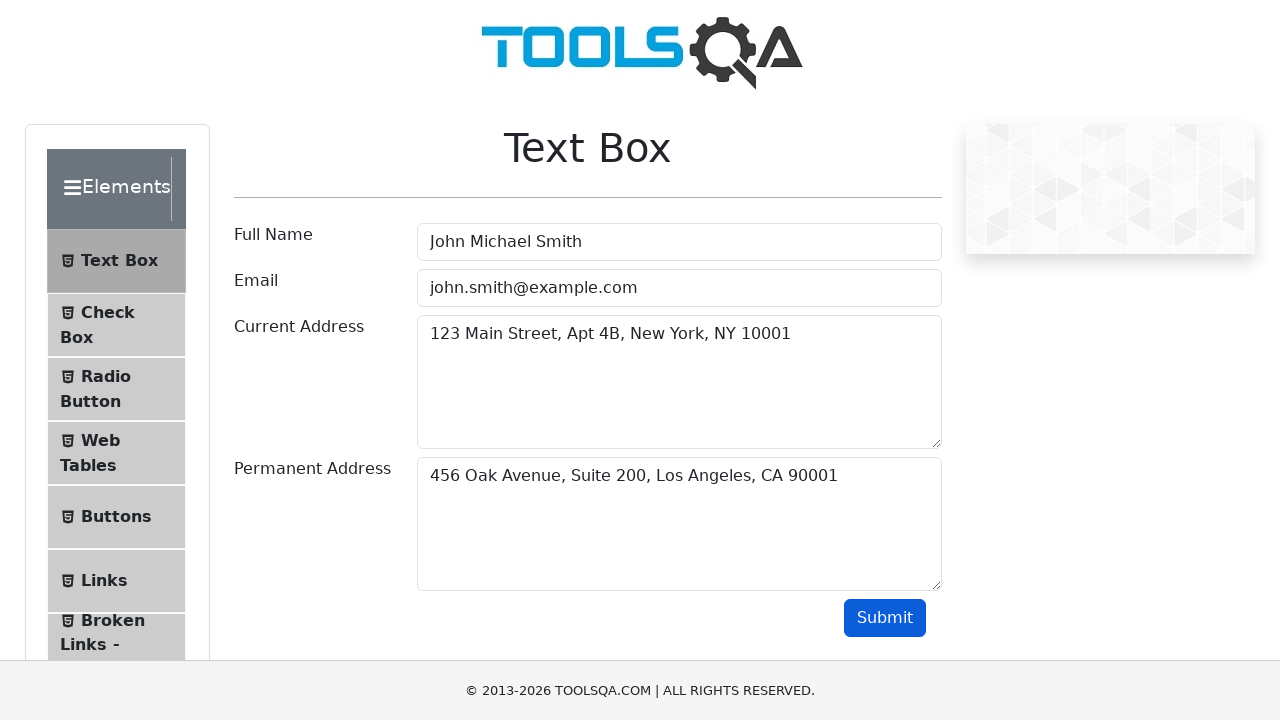

Waited for output email field to appear
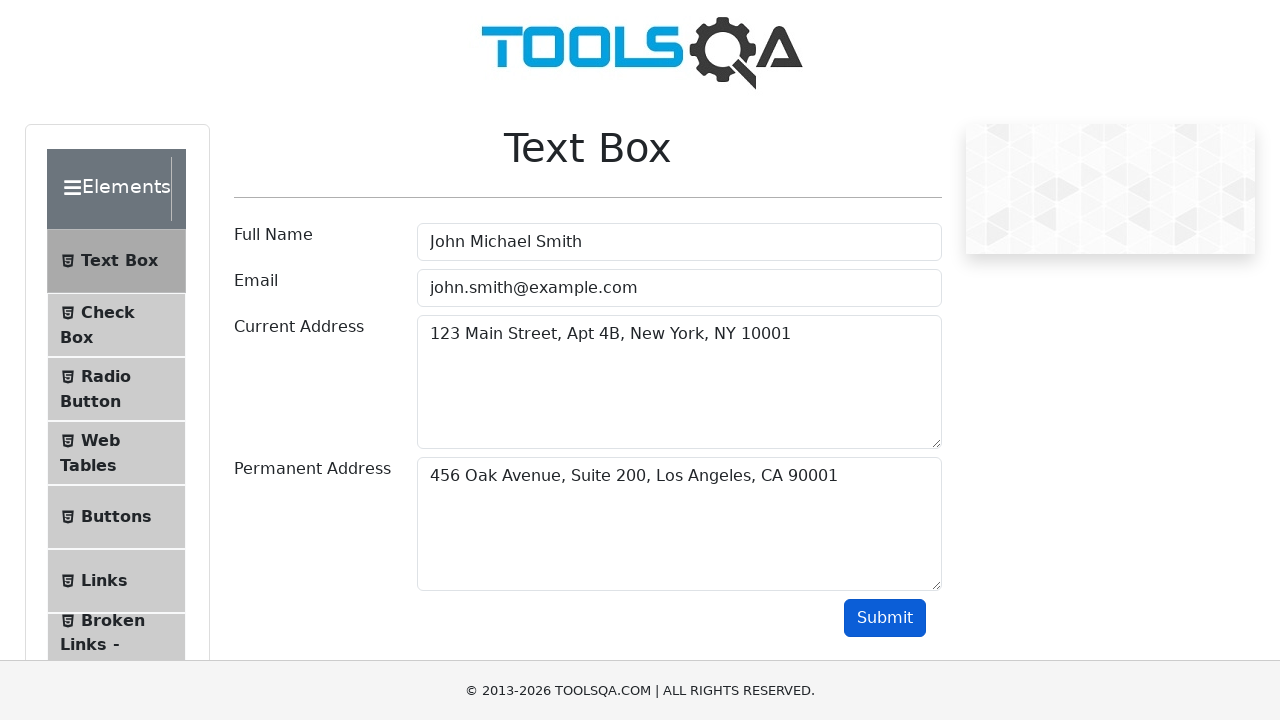

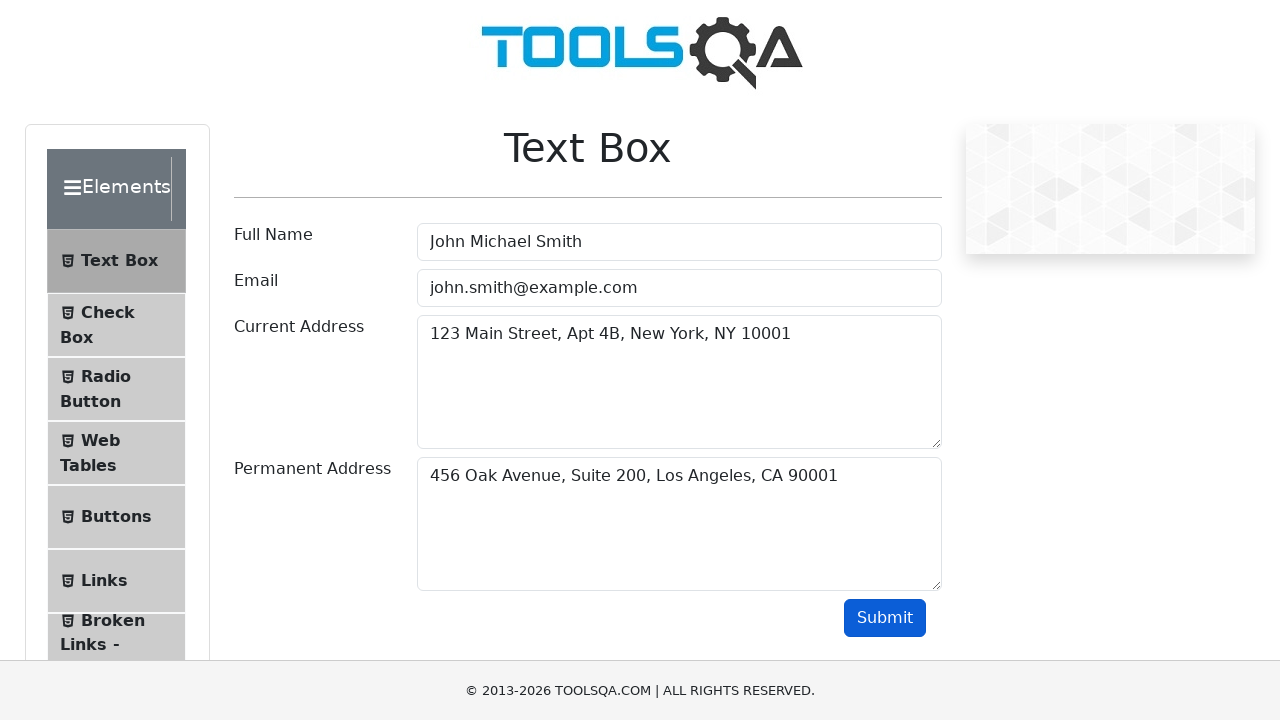